Tests the homepage arrivals section by verifying there are three arrivals, clicking on an arrival image, navigating to the product page, and checking that reviews are displayed.

Starting URL: http://practice.automationtesting.in/

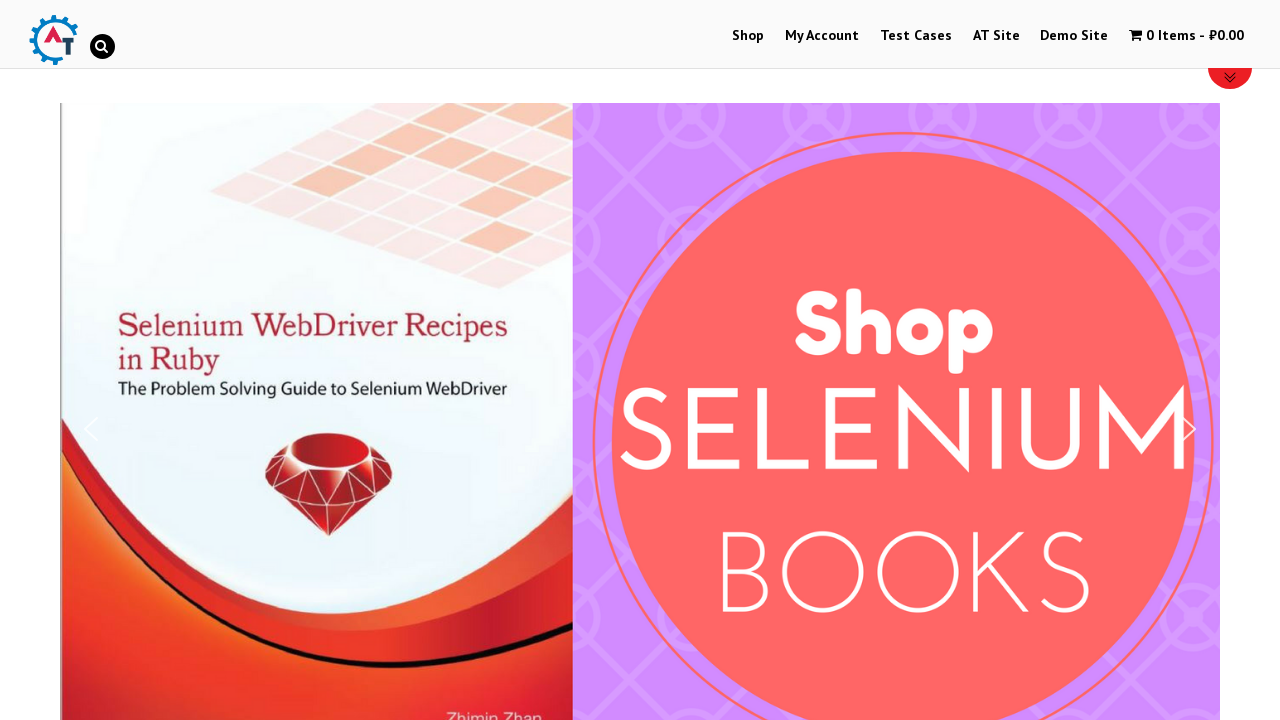

Clicked on Shop Menu at (748, 36) on (//a[@href='https://practice.automationtesting.in/shop/'])[1]
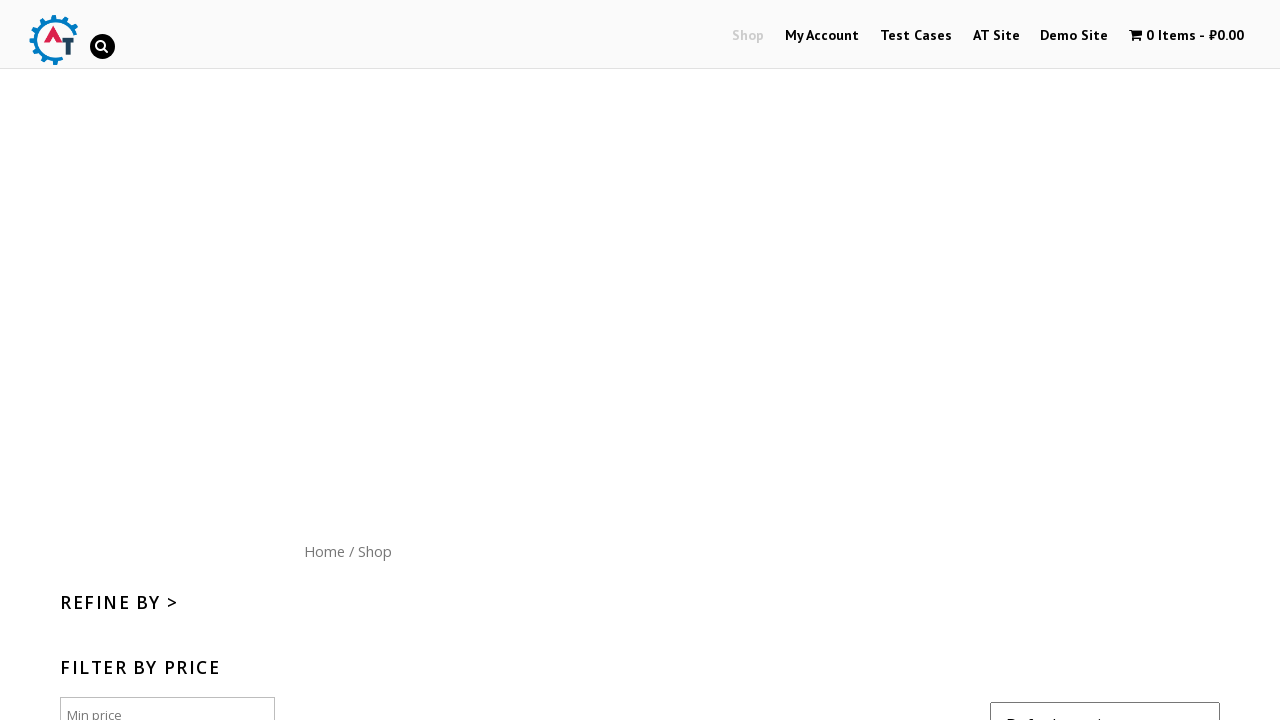

Waited 3 seconds for page to load
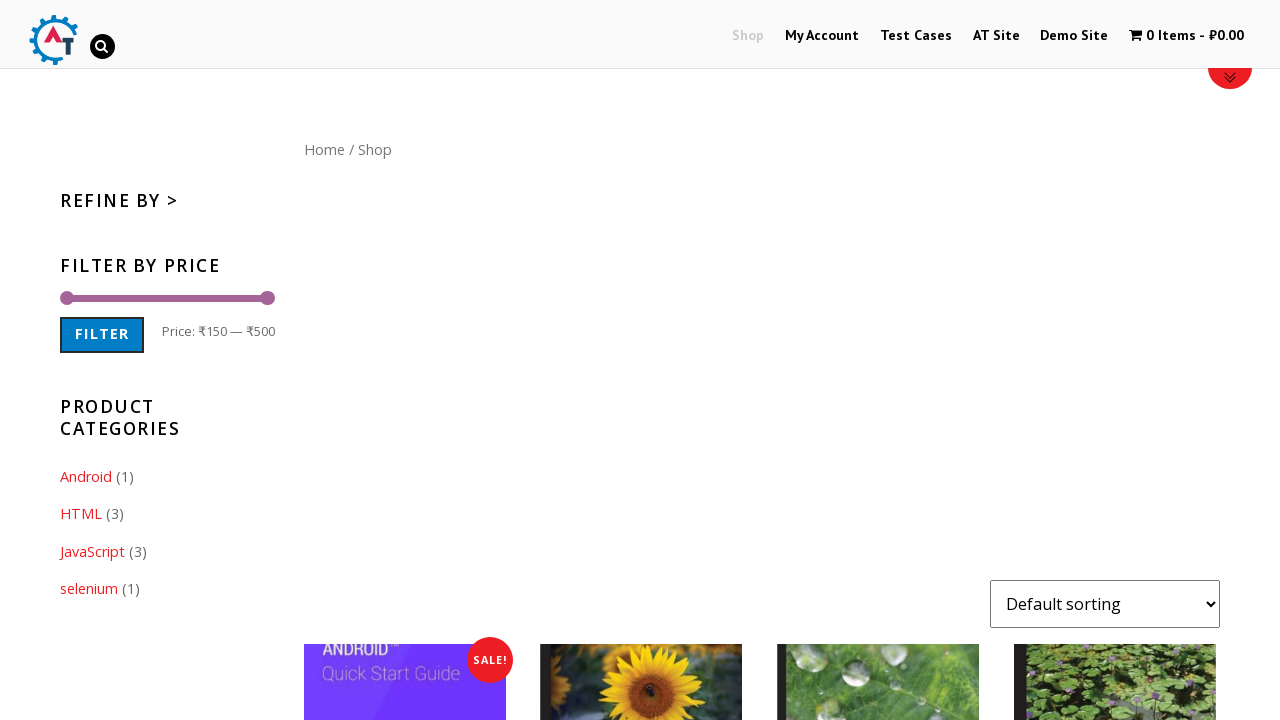

Clicked on Home menu button at (324, 149) on (//a[@href='https://practice.automationtesting.in'])[2]
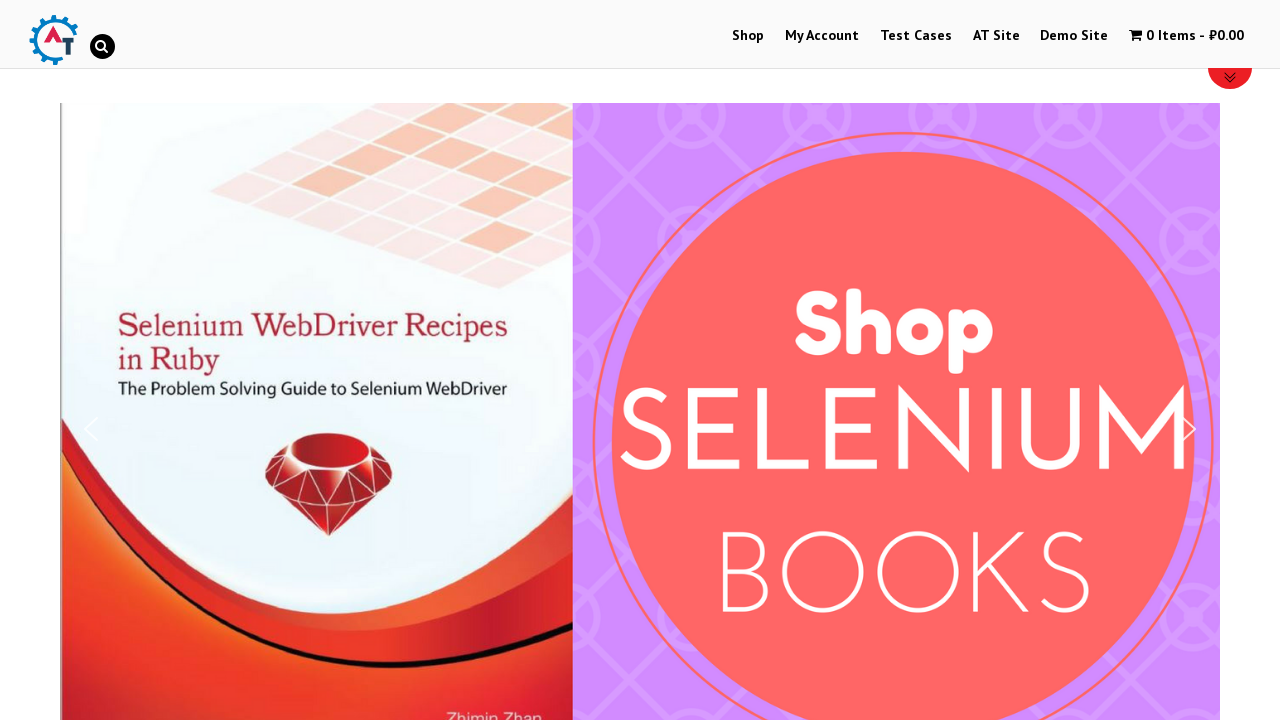

Counted arrivals on homepage: 3
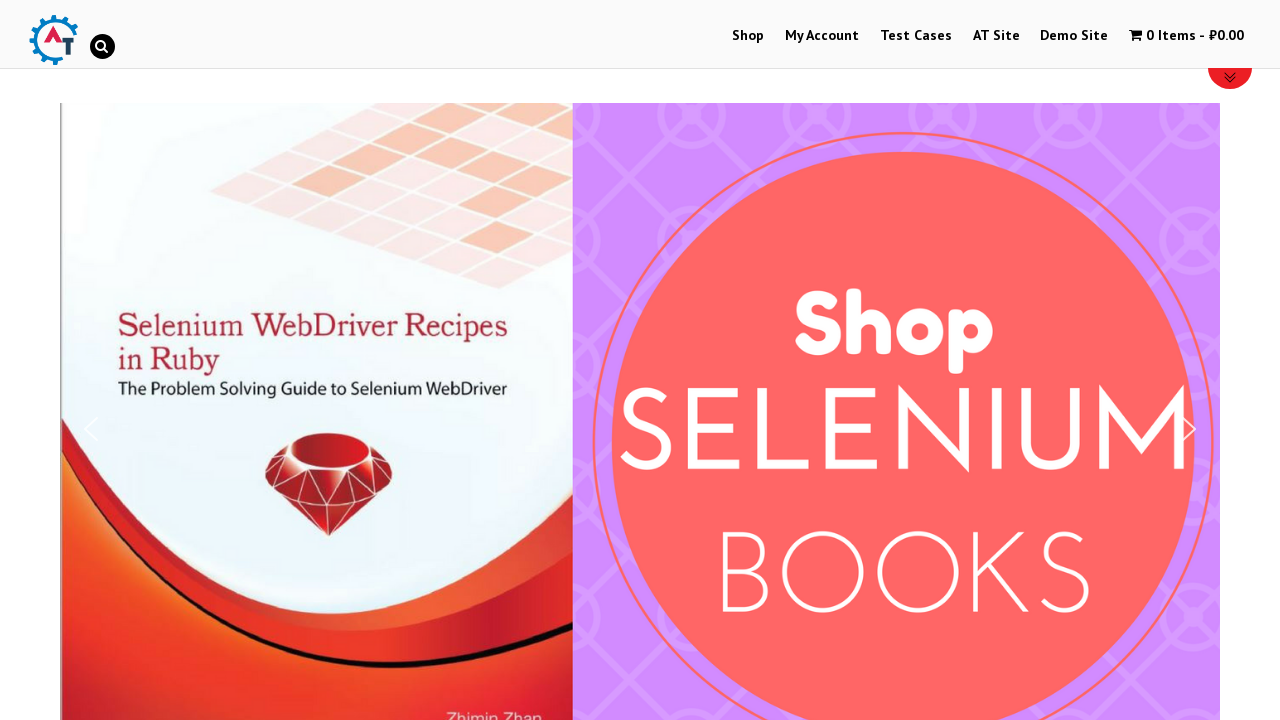

Verified that there are exactly 3 arrivals on homepage
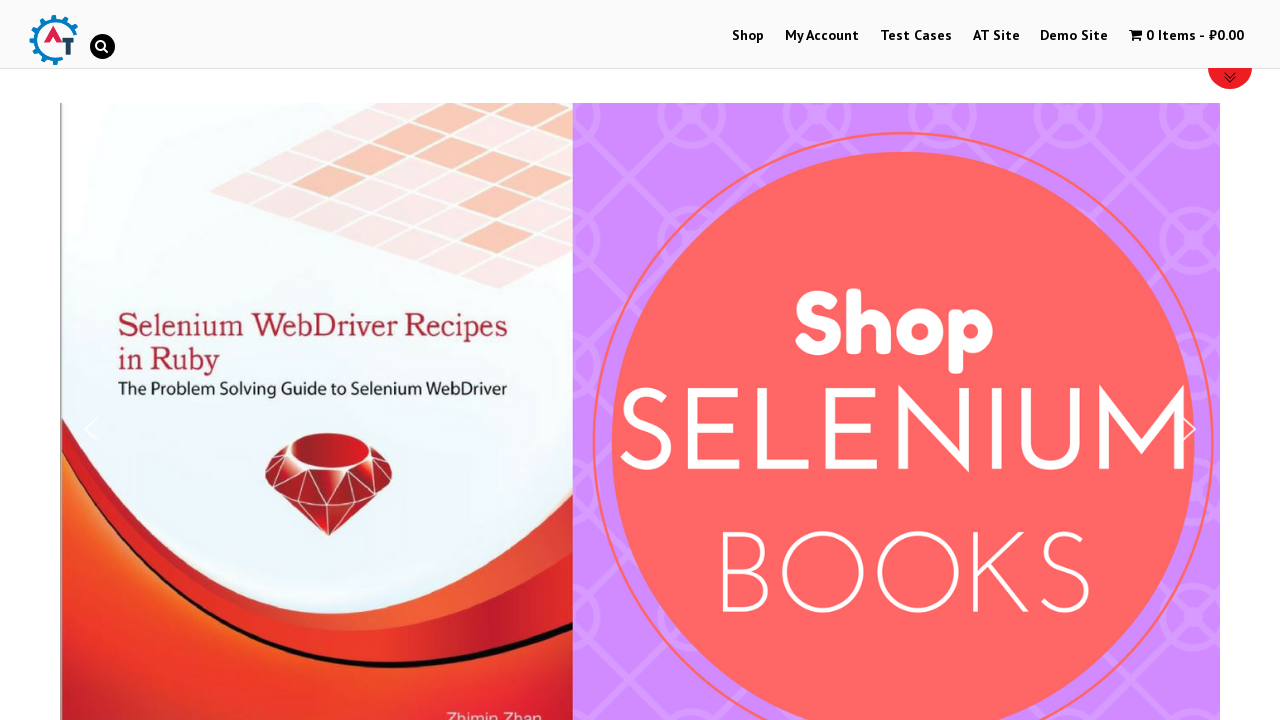

Clicked on first arrival image (Selenium Ruby book) at (241, 320) on xpath=//*[@href='https://practice.automationtesting.in/product/selenium-ruby/']
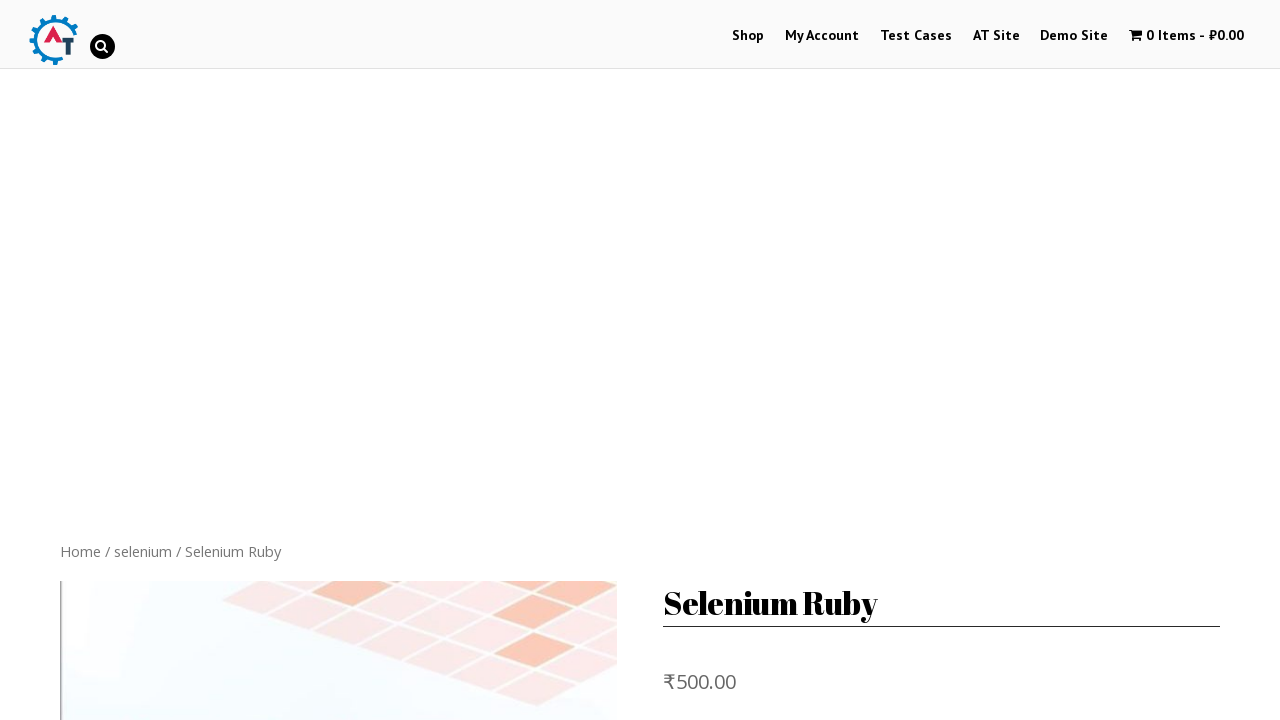

Located product content element
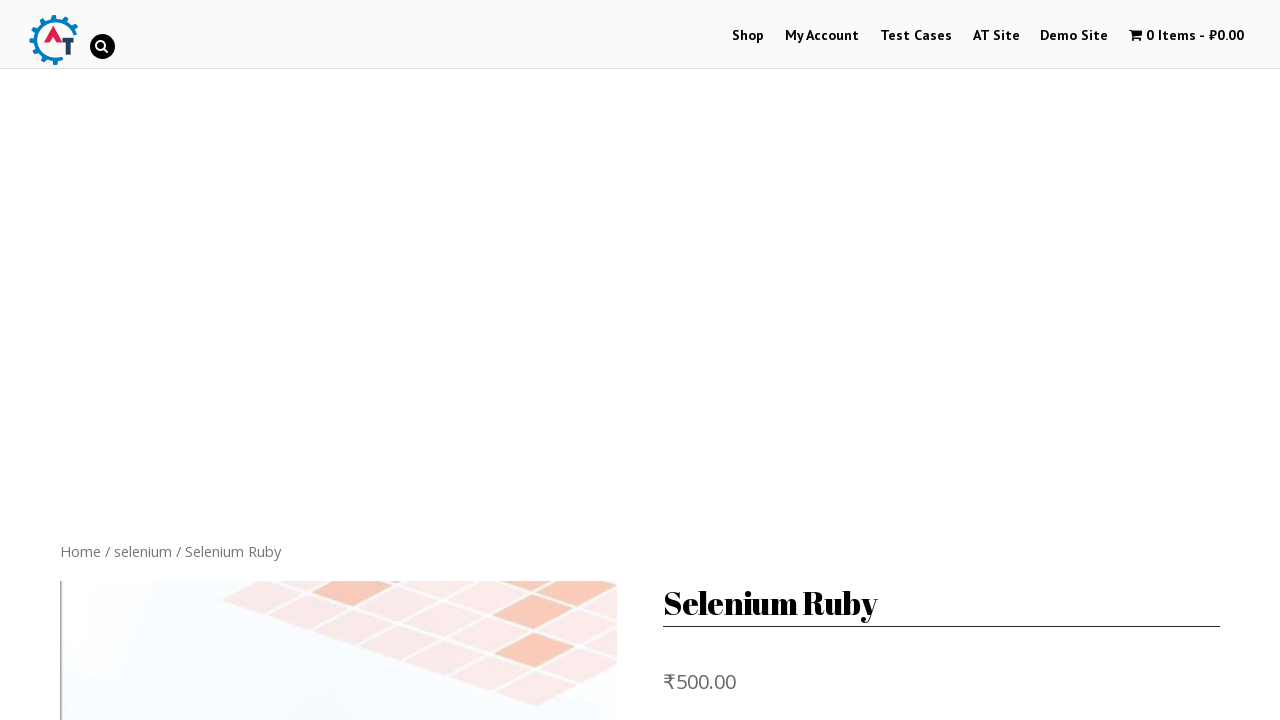

Verified that product page is displayed with visible content
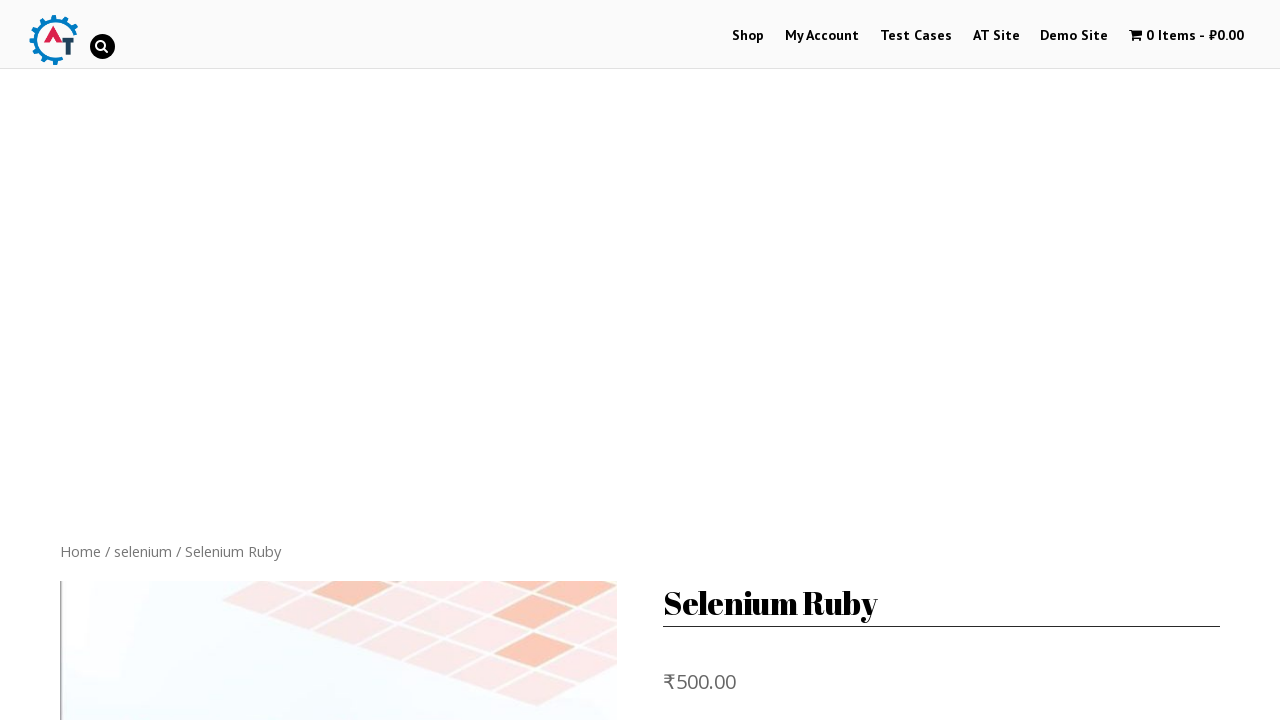

Clicked on Reviews tab at (309, 360) on xpath=//a[@href='#tab-reviews']
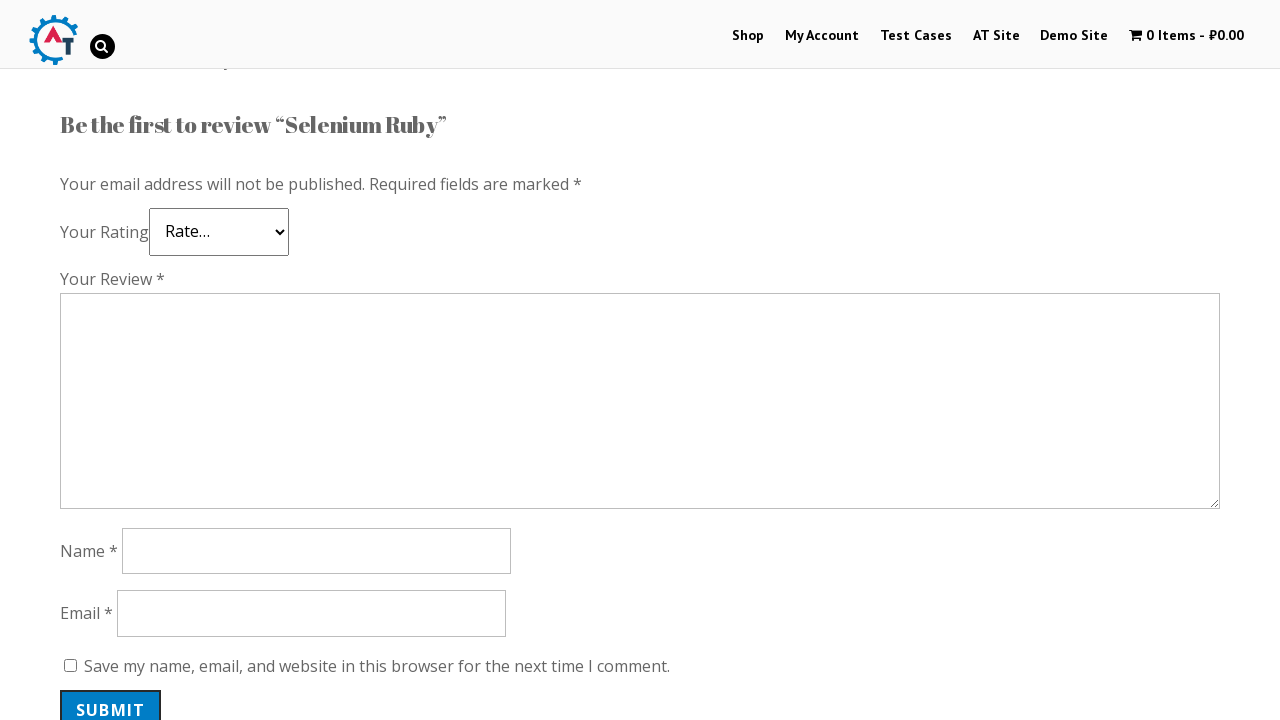

Located reviews section element
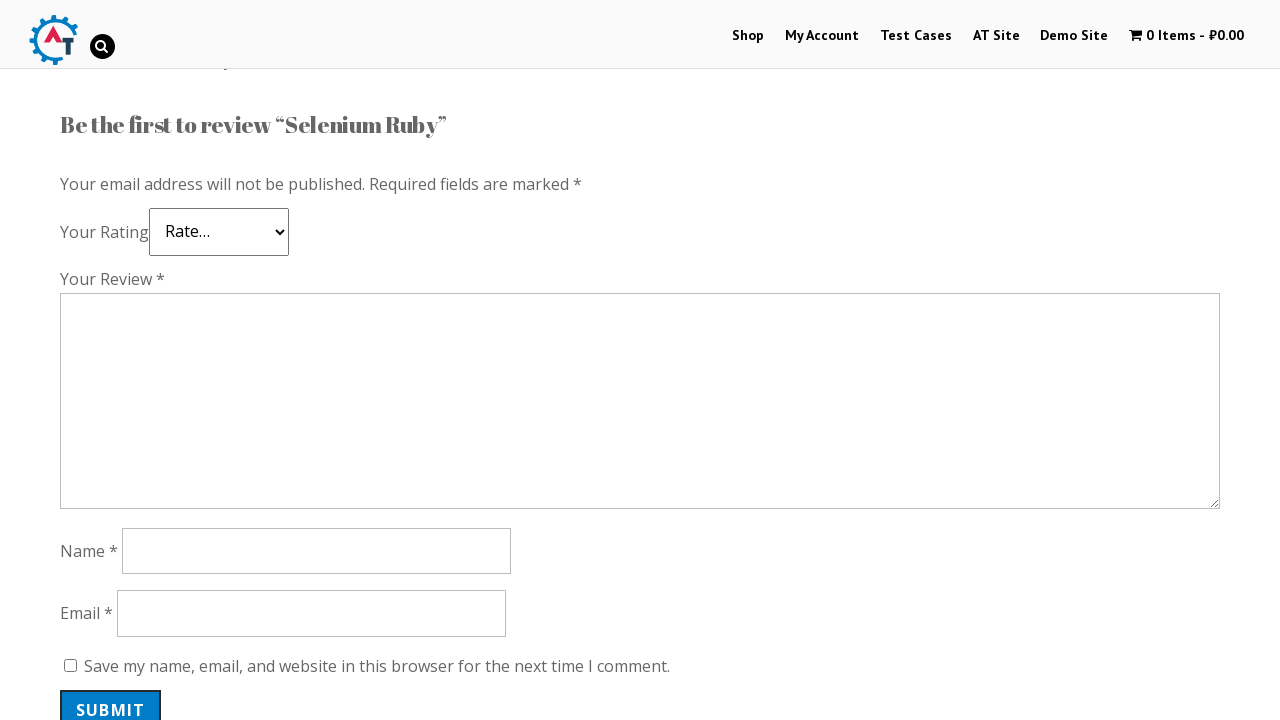

Verified that reviews section is displayed
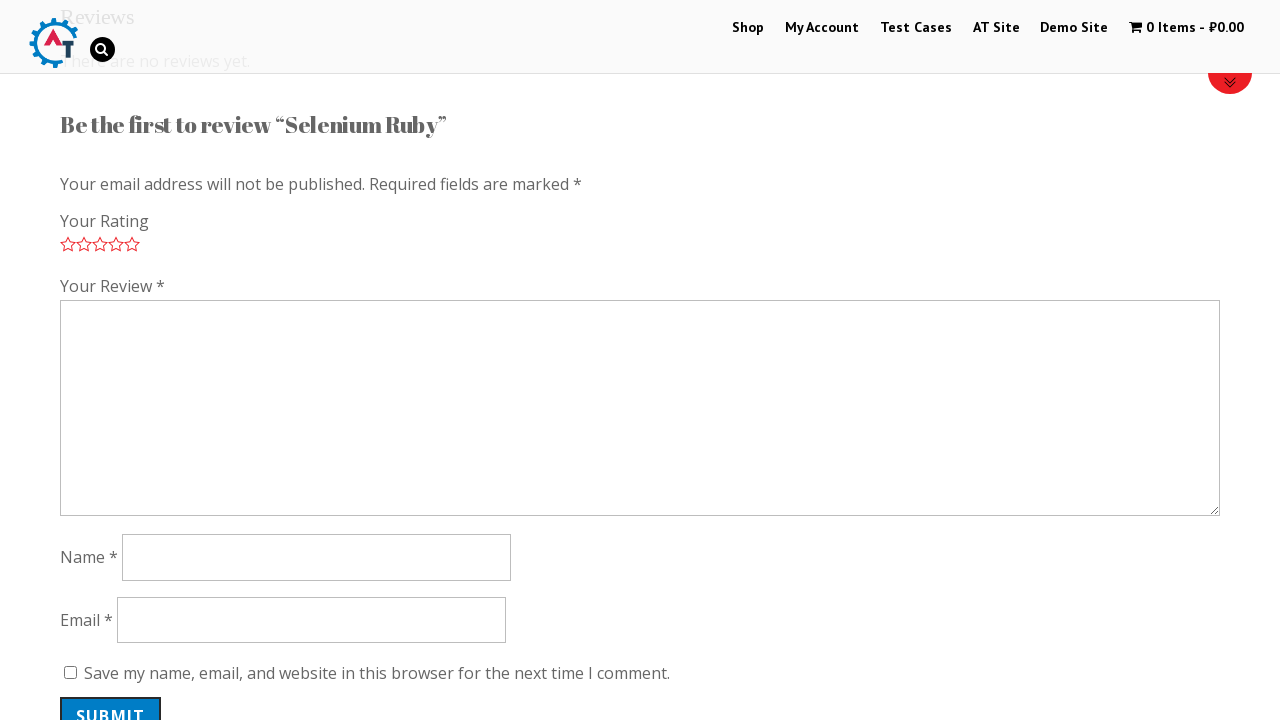

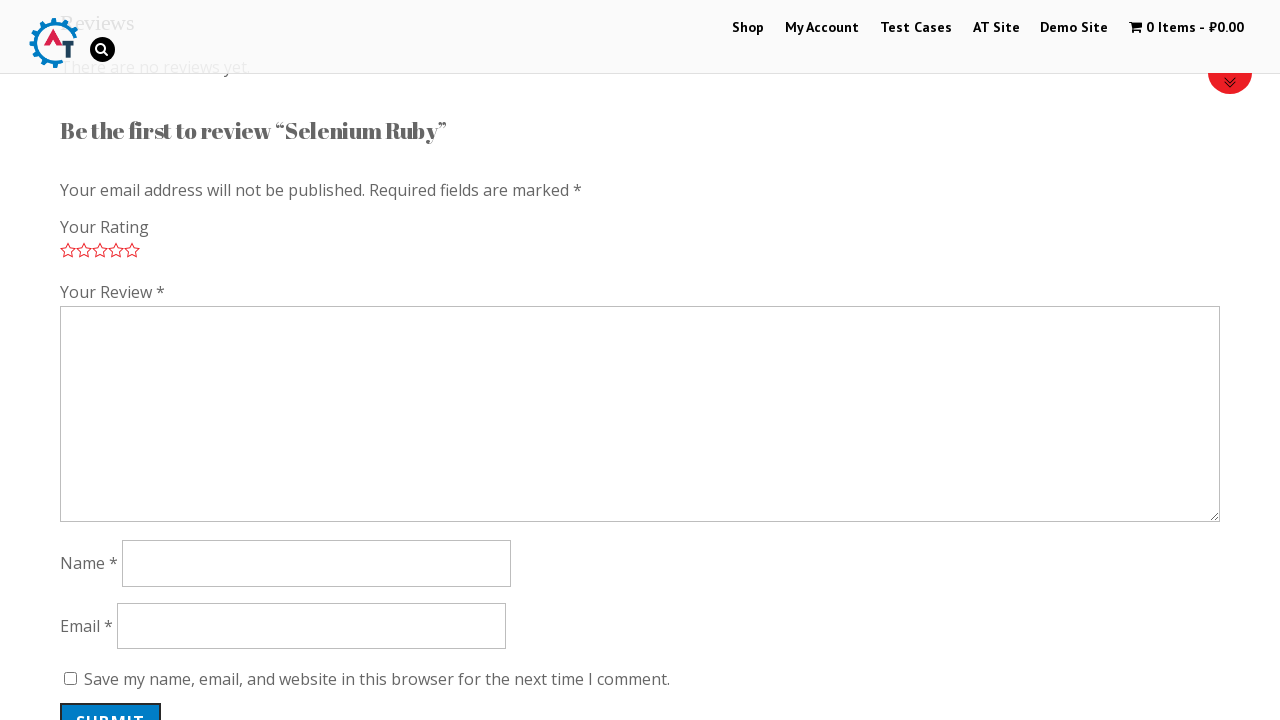